Tests that entering a number too small (below 50) displays the correct error message "Number is too small"

Starting URL: https://kristinek.github.io/site/tasks/enter_a_number

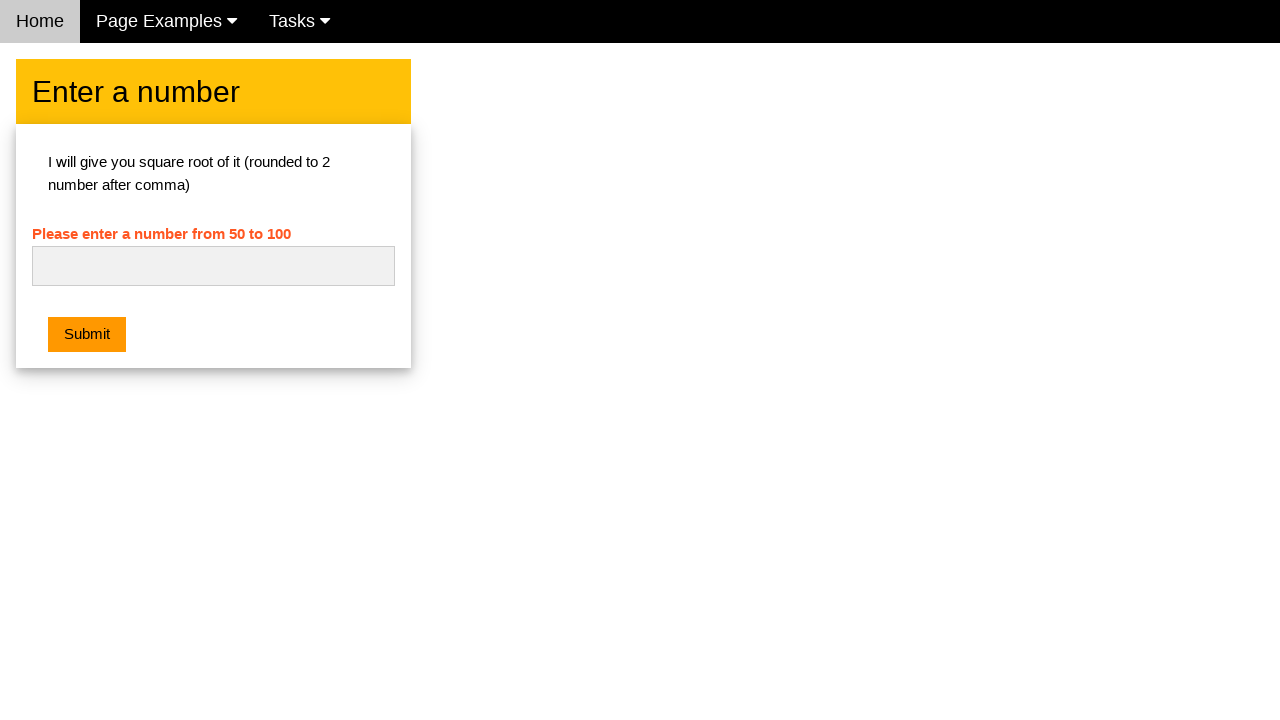

Navigated to number entry task page
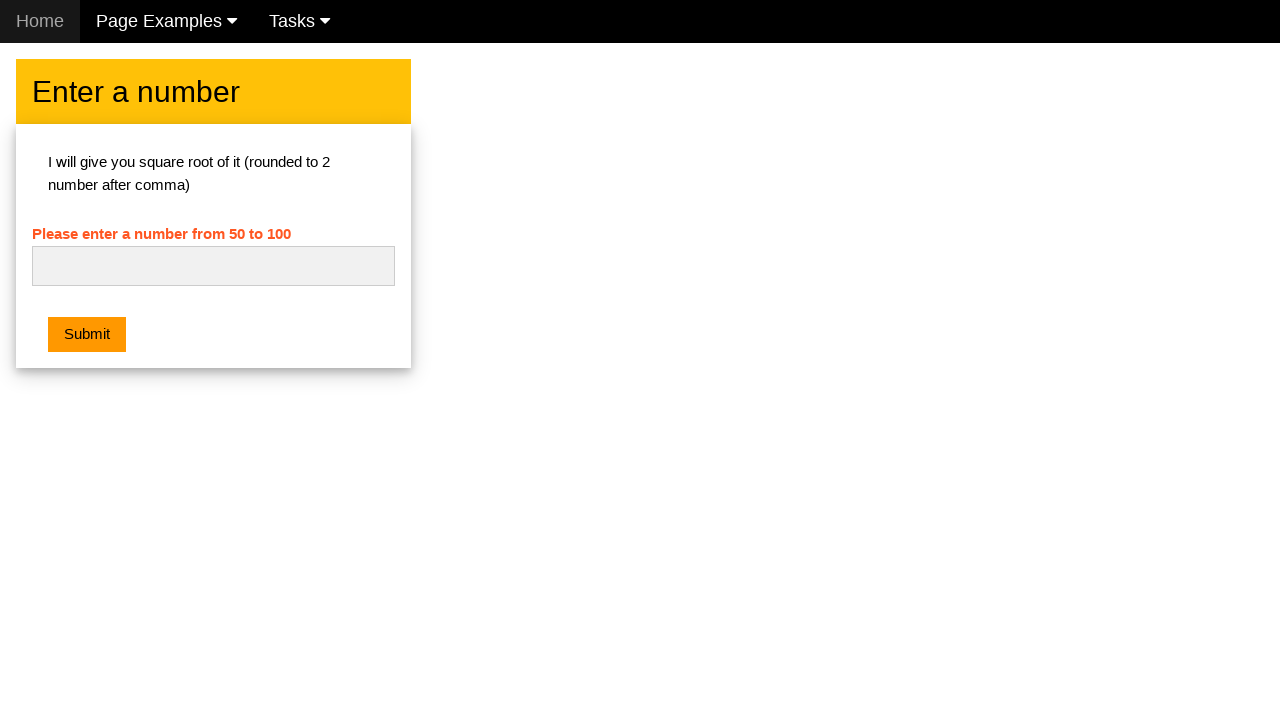

Entered number 40 (below minimum of 50) in input field on #numb
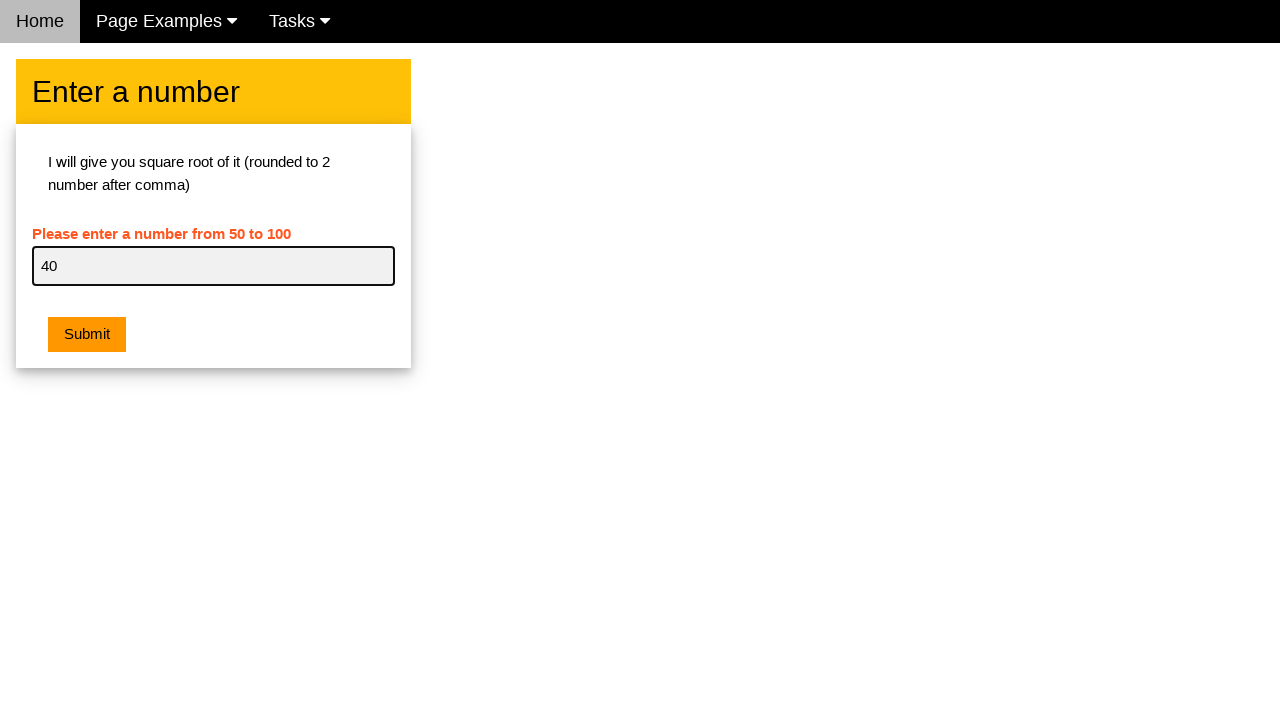

Clicked Submit button at (87, 335) on xpath=//button[text()='Submit']
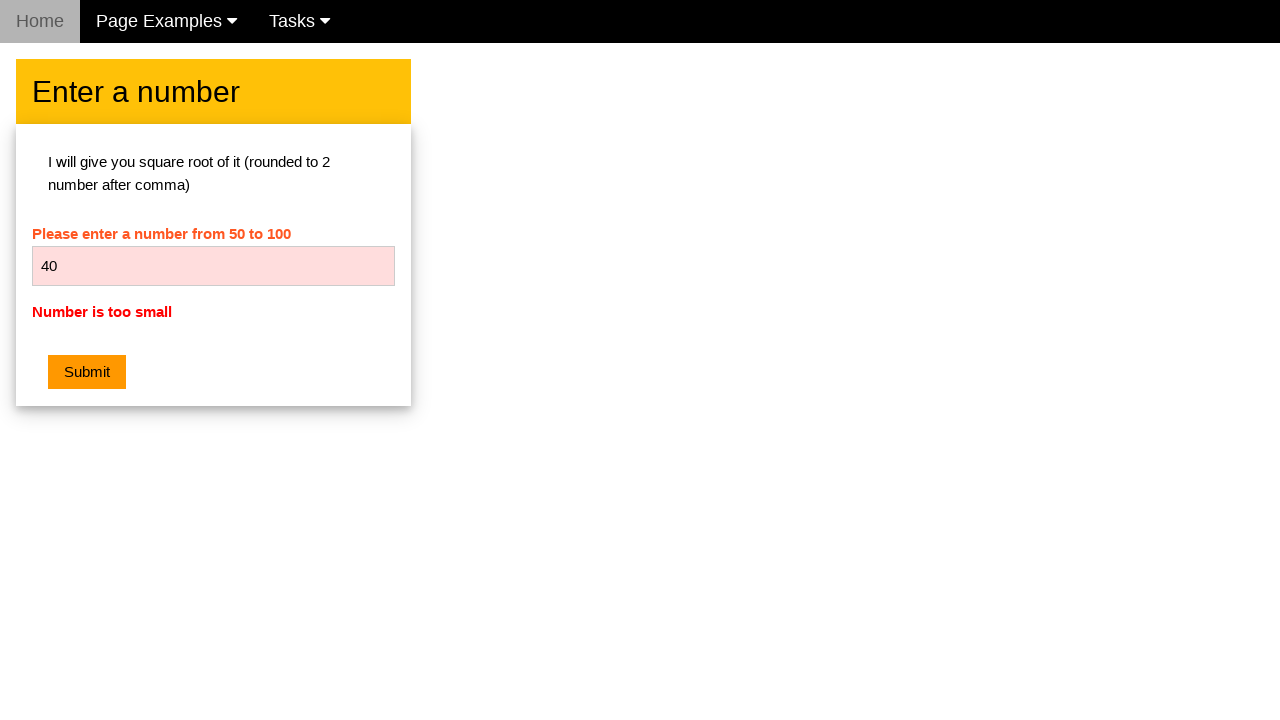

Located error message element
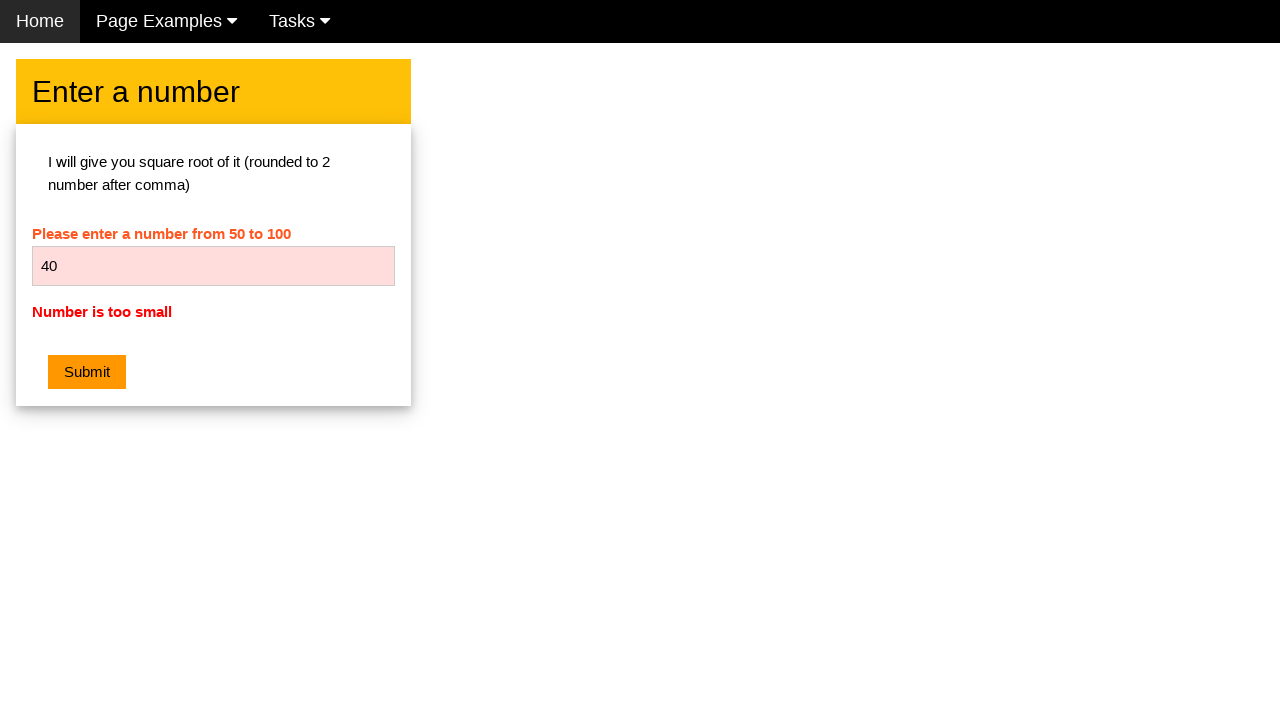

Verified error message displays 'Number is too small'
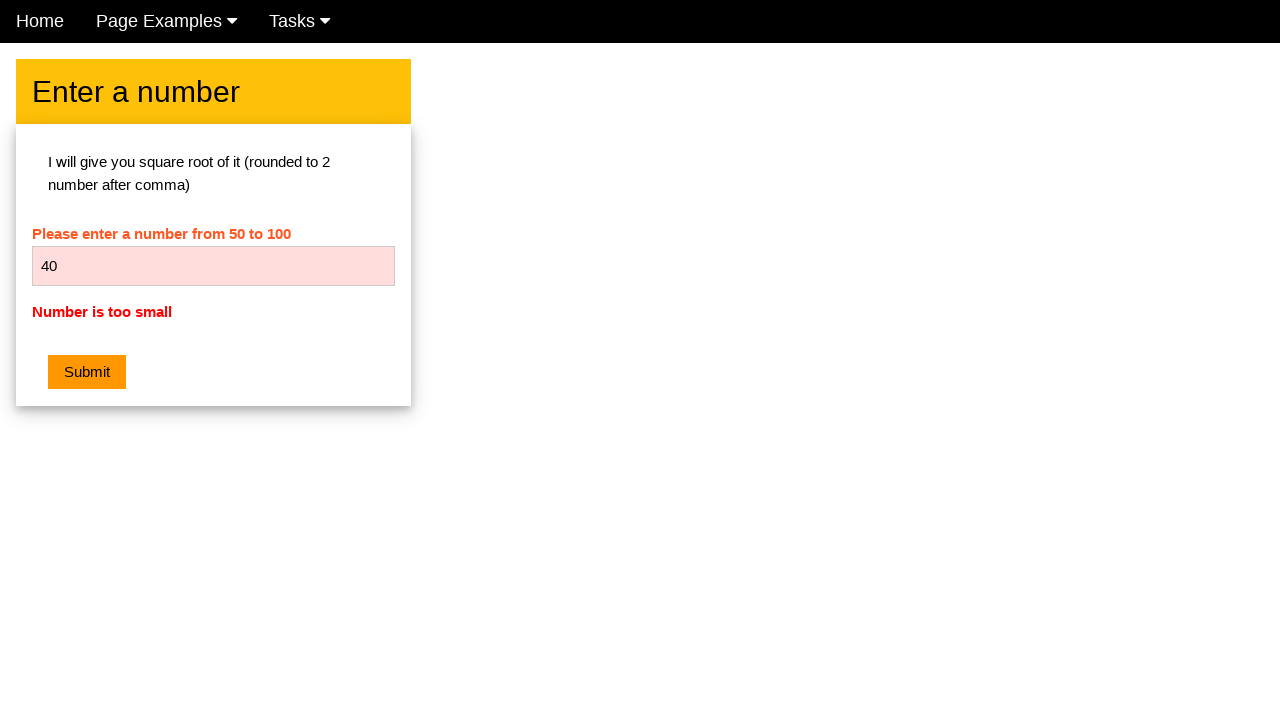

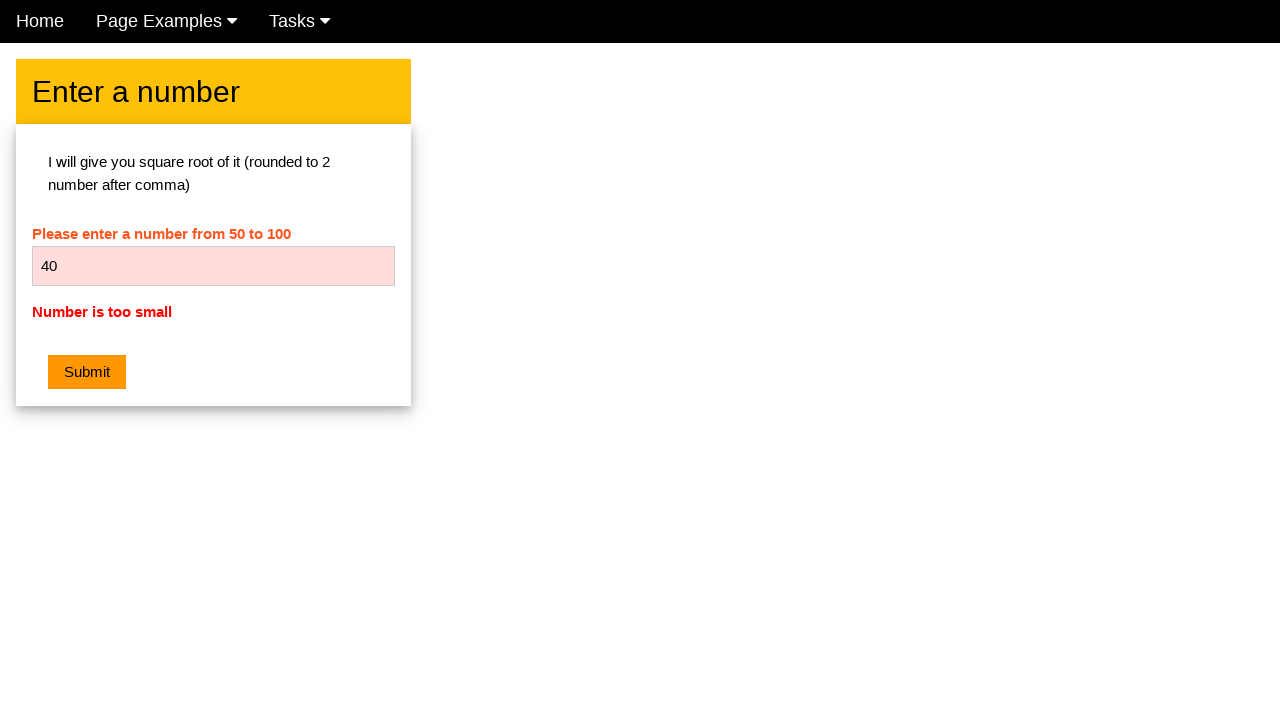